Tests selecting Vietnam from a country dropdown selector and verifies the selection is displayed correctly

Starting URL: https://techydevs.com/demos/themes/html/listhub-demo/listhub/index.html

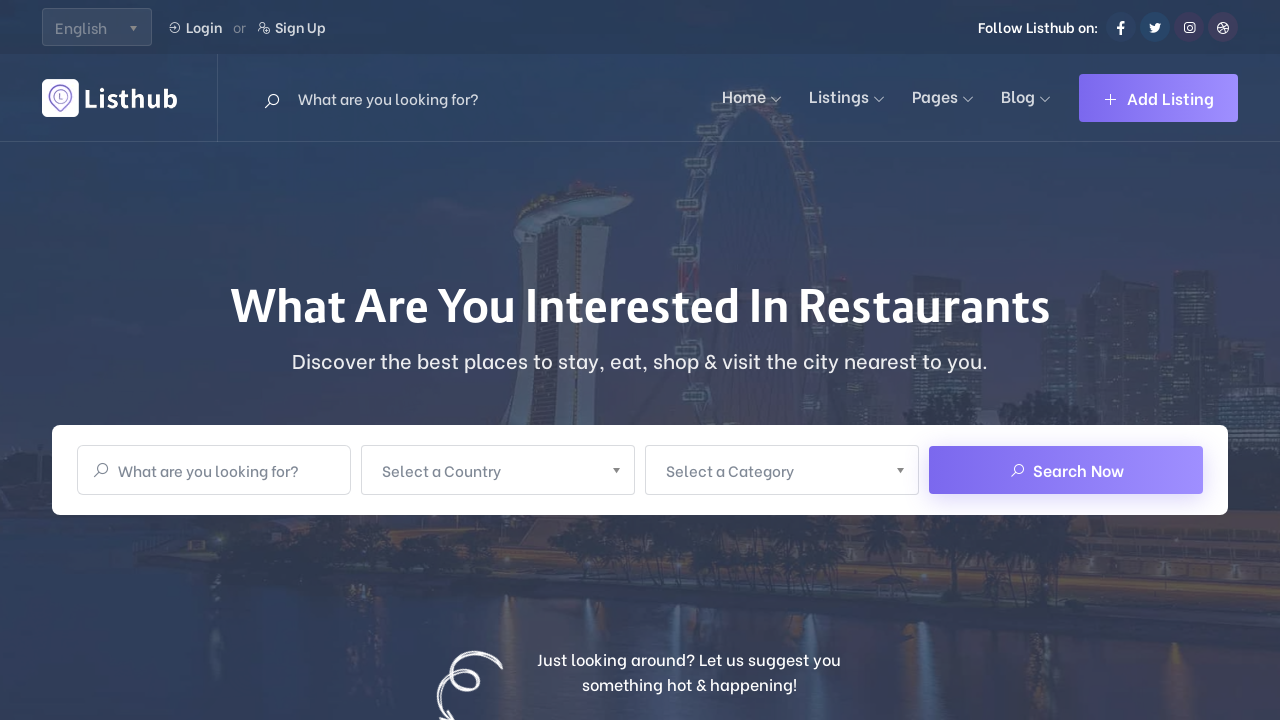

Waited for page to load (2000ms)
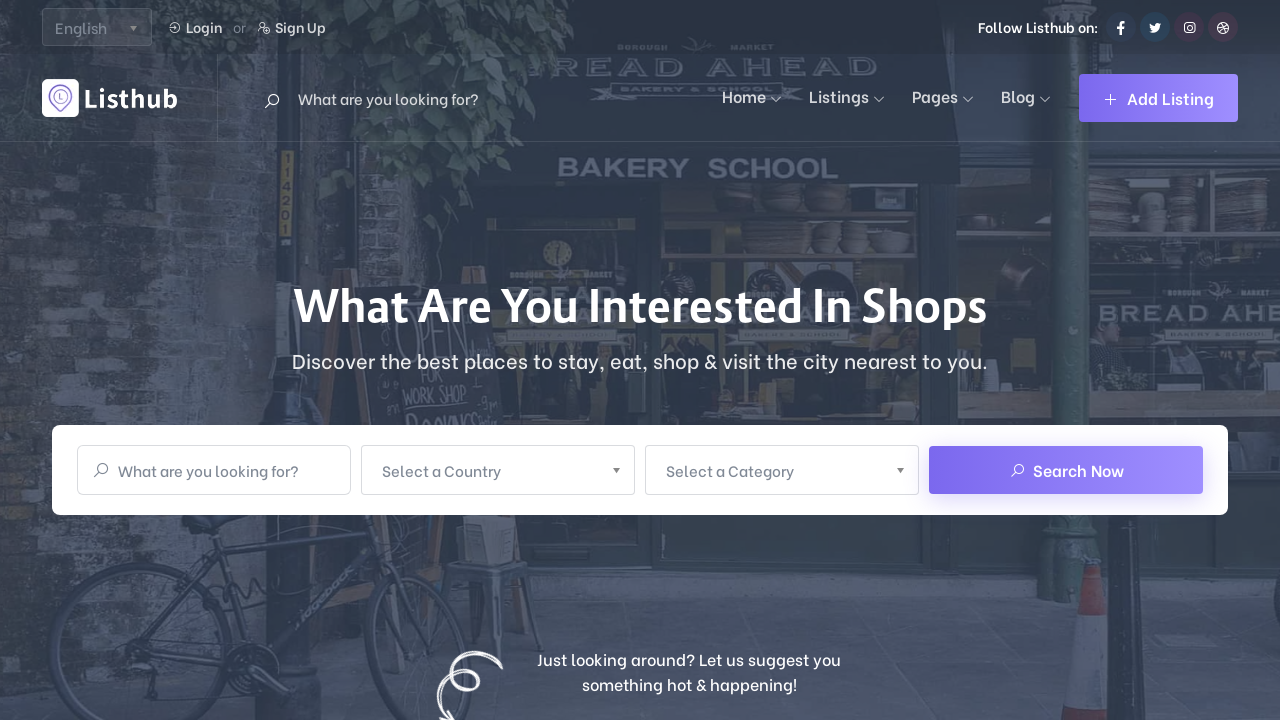

Clicked on country selector dropdown at (485, 470) on (//div[contains(@class, 'user-chosen-select-container')]//*[text()='Select a Cou
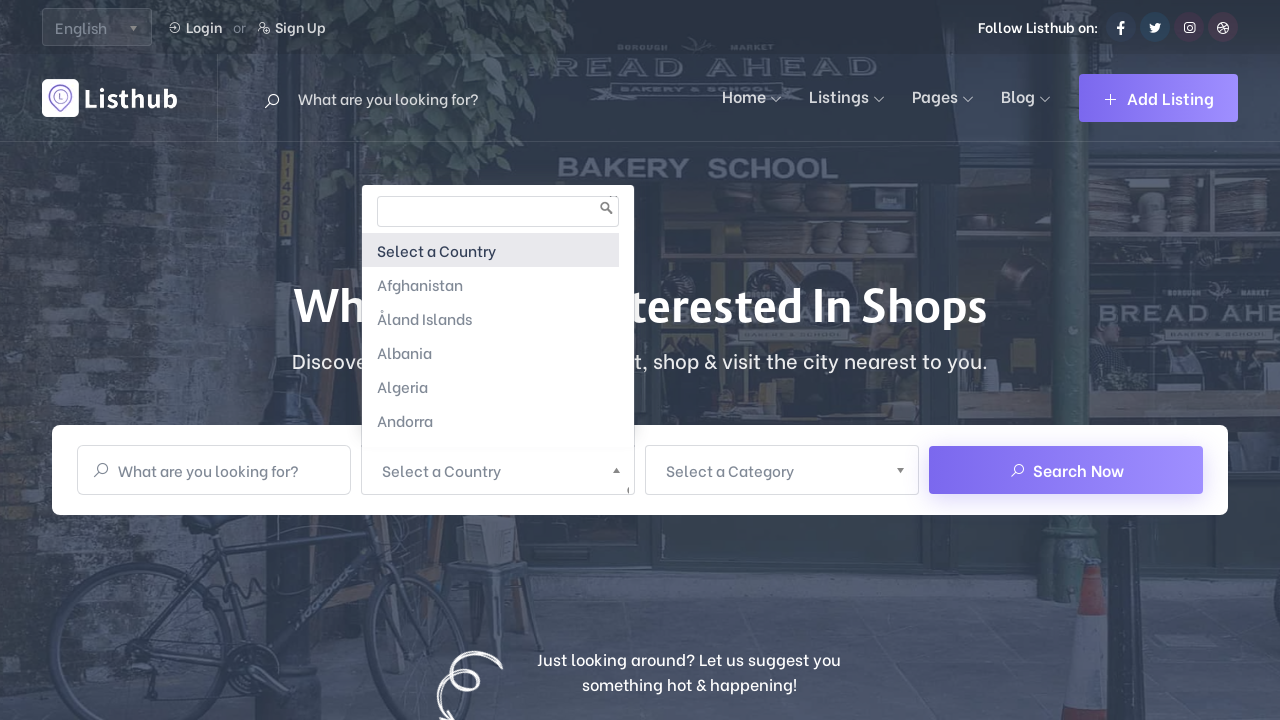

Waited for dropdown to open (2000ms)
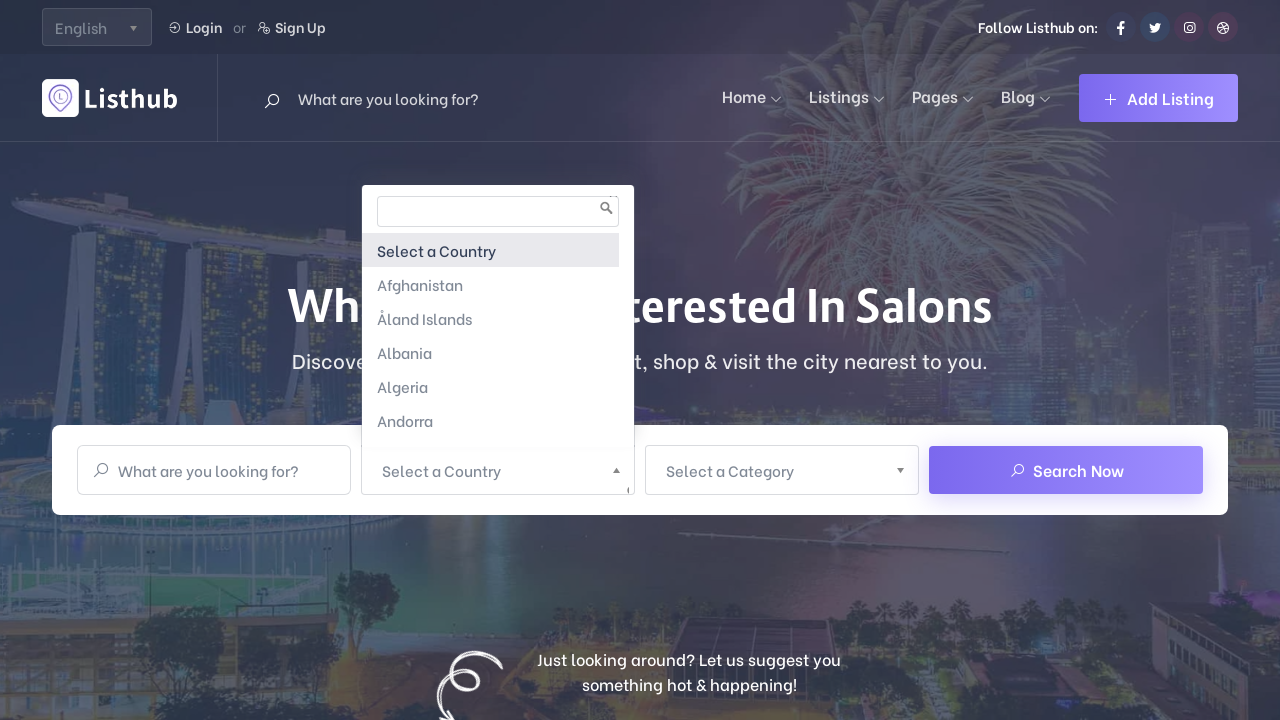

Cleared country input field on //div[contains(@class ,'chosen-with-drop')]//descendant::input
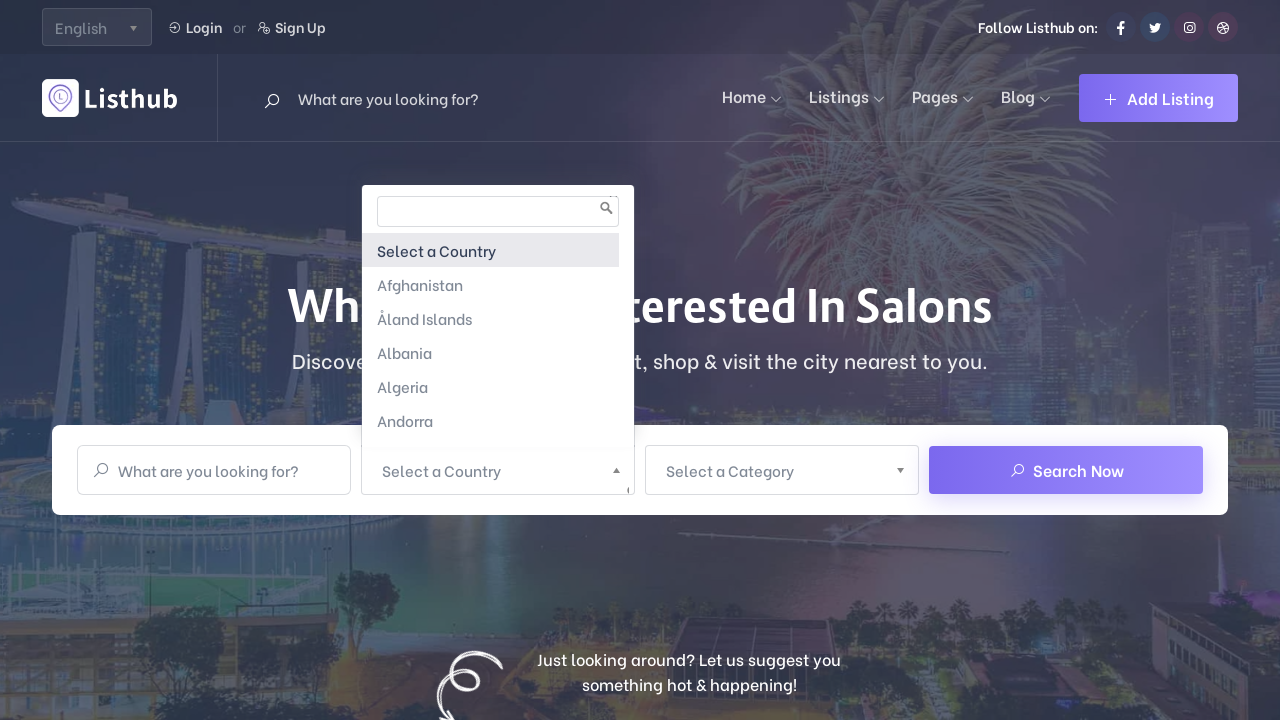

Typed 'Vietnam' into country search field on //div[contains(@class ,'chosen-with-drop')]//descendant::input
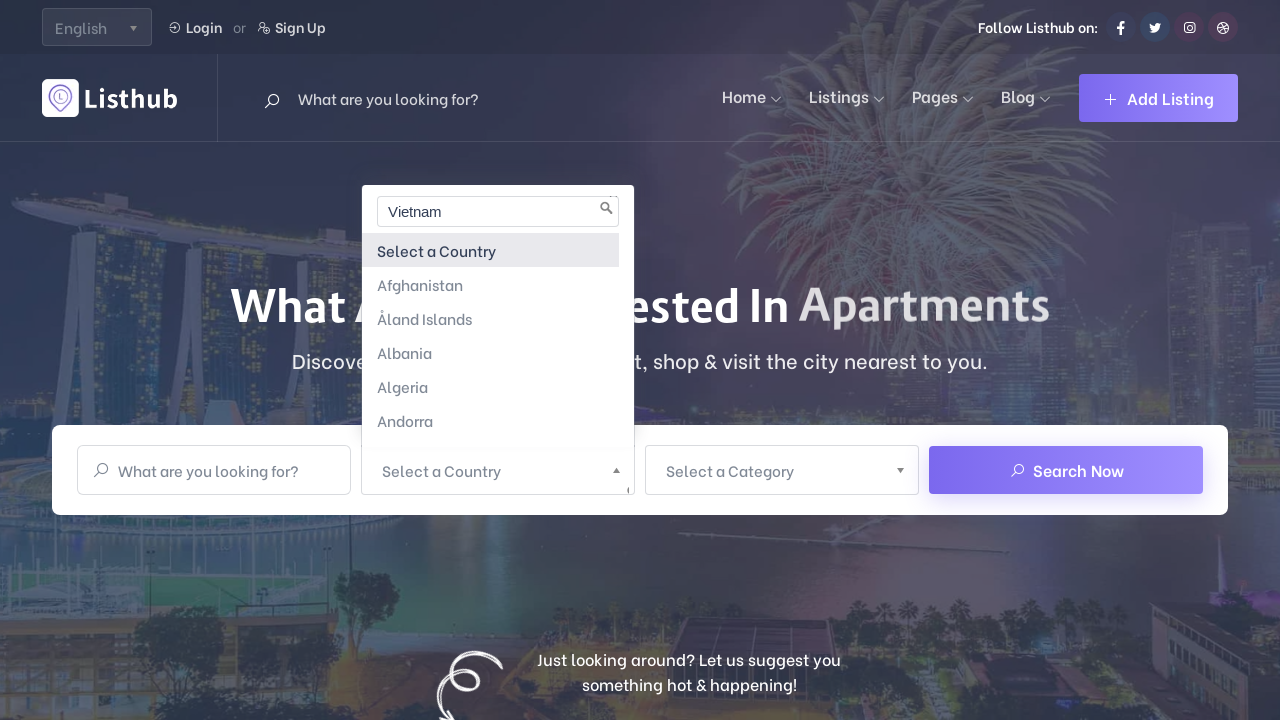

Pressed Enter to select Vietnam from dropdown on //div[contains(@class ,'chosen-with-drop')]//descendant::input
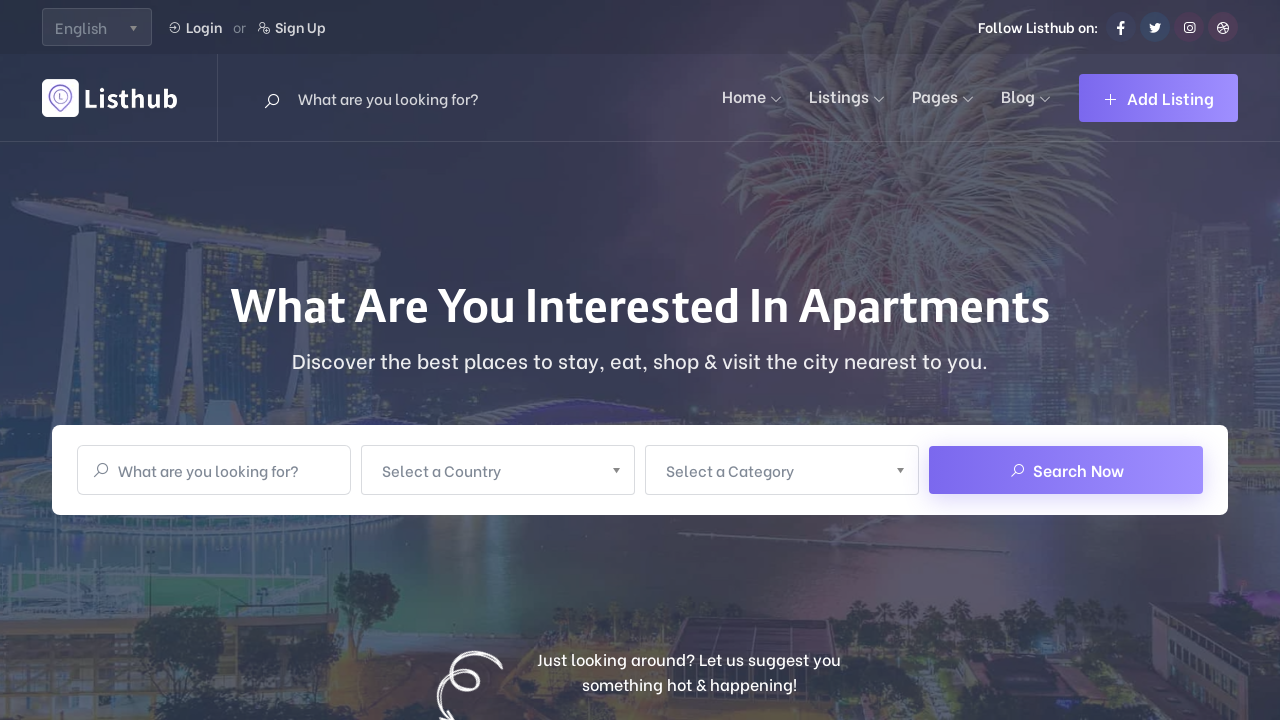

Waited for selection to be applied (1000ms)
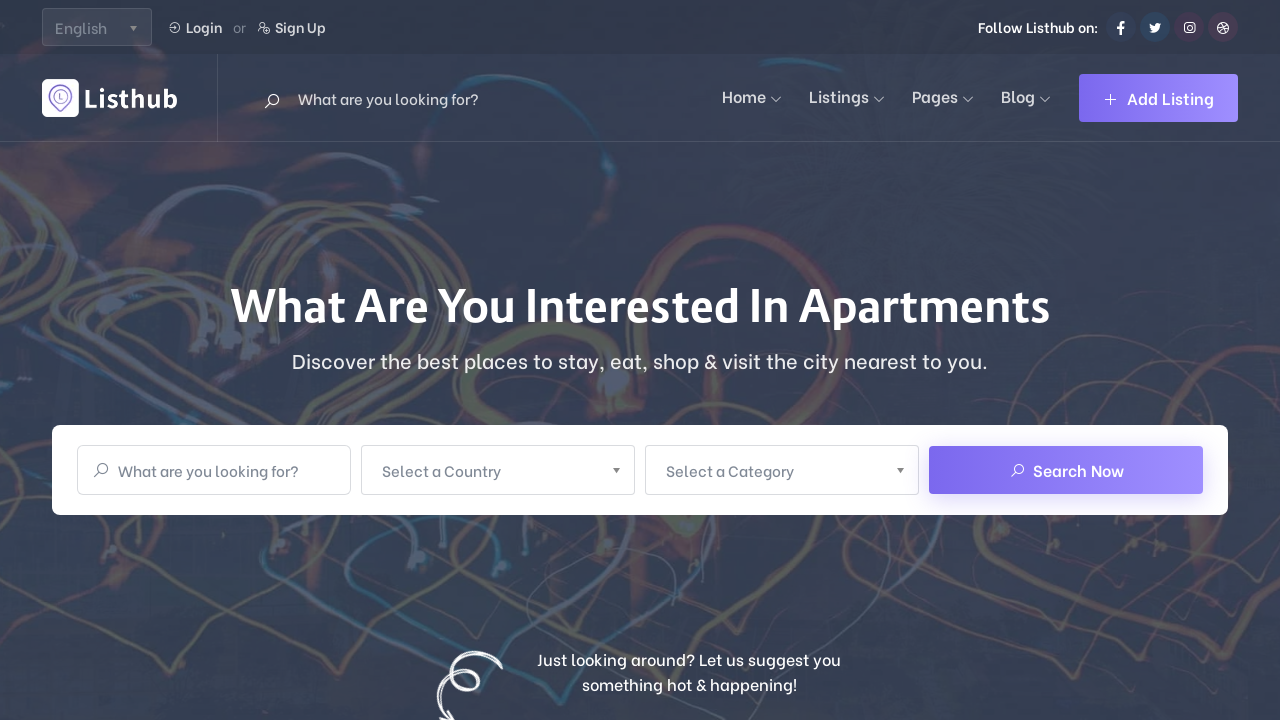

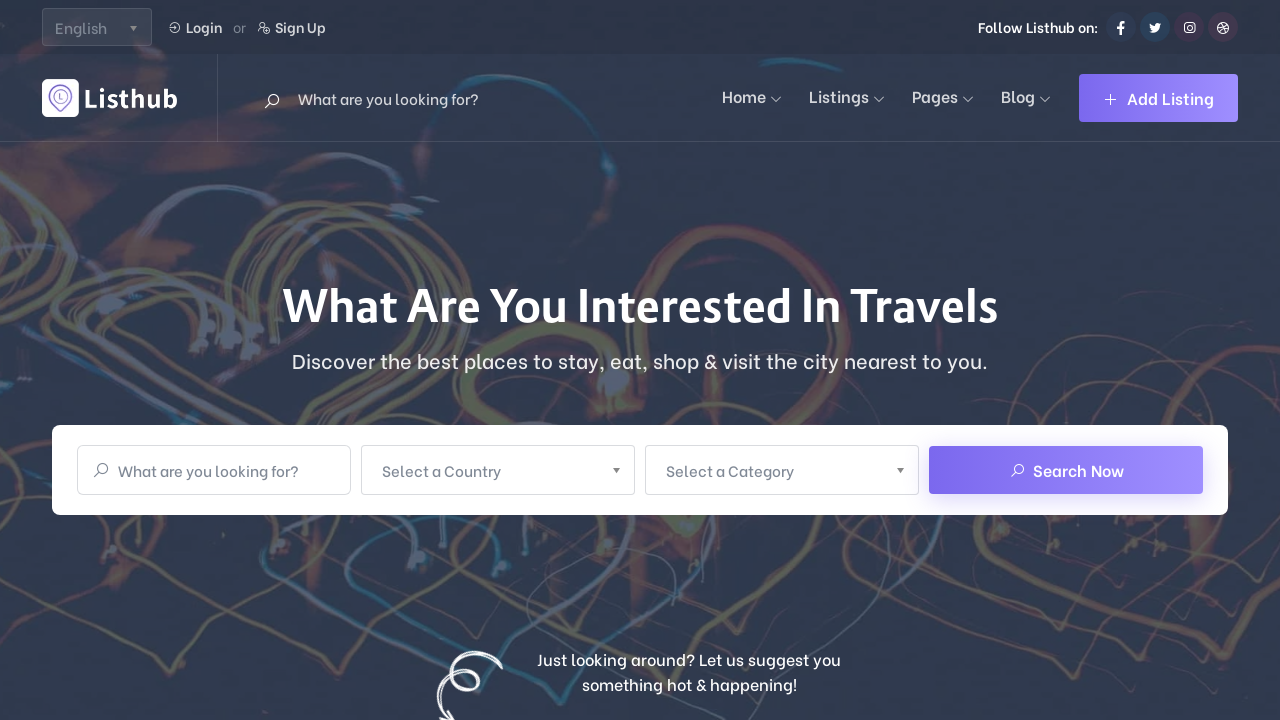